Navigates to Pepperfry homepage and verifies the page loads successfully

Starting URL: https://www.pepperfry.com

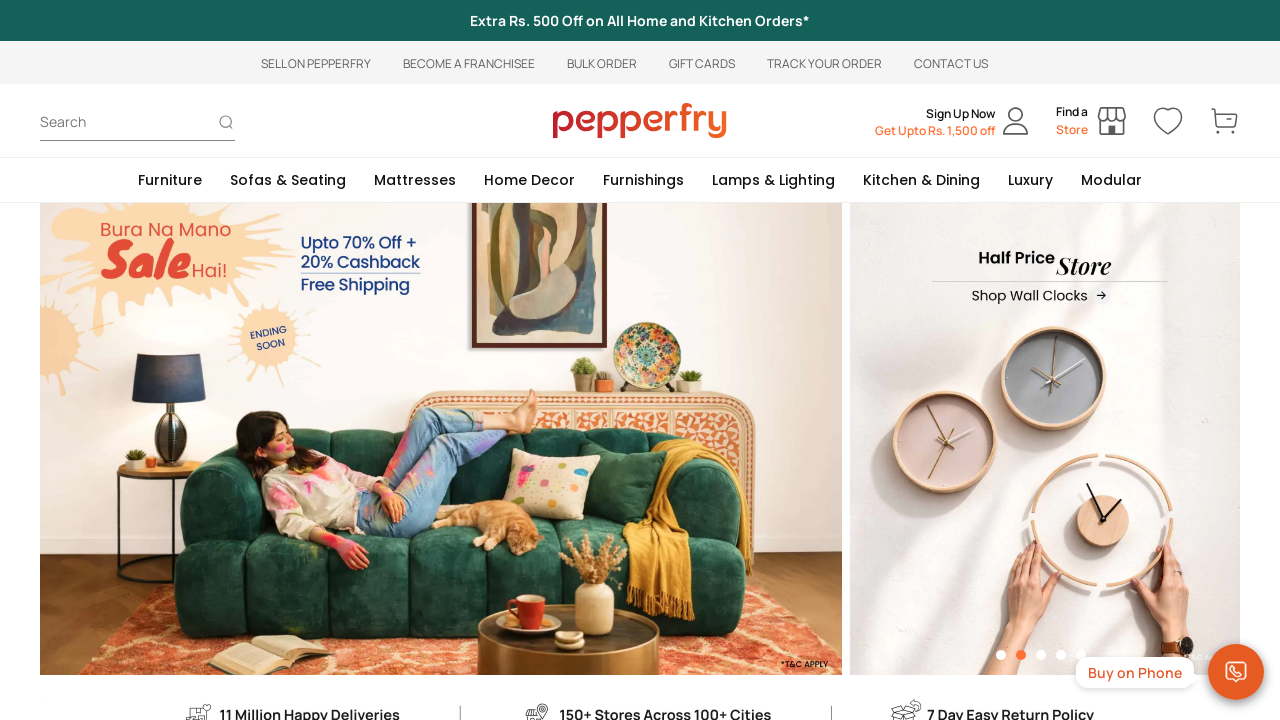

Waited for Pepperfry homepage to fully load with networkidle state
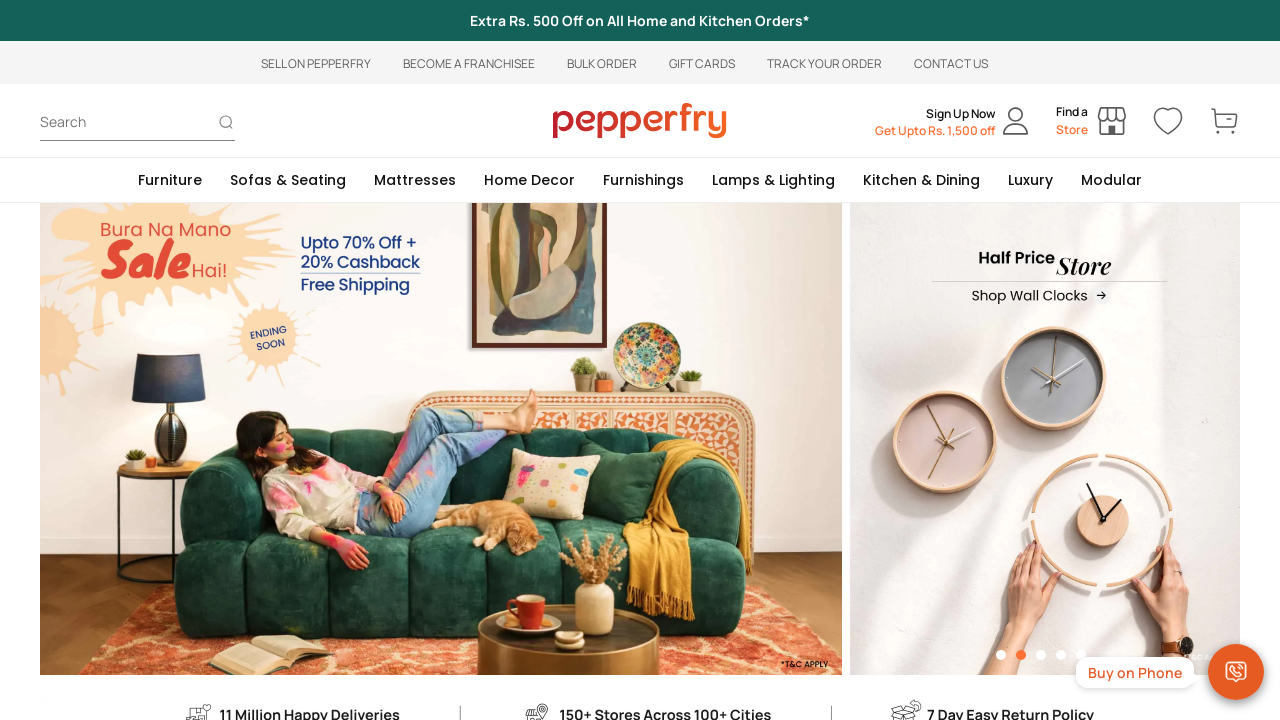

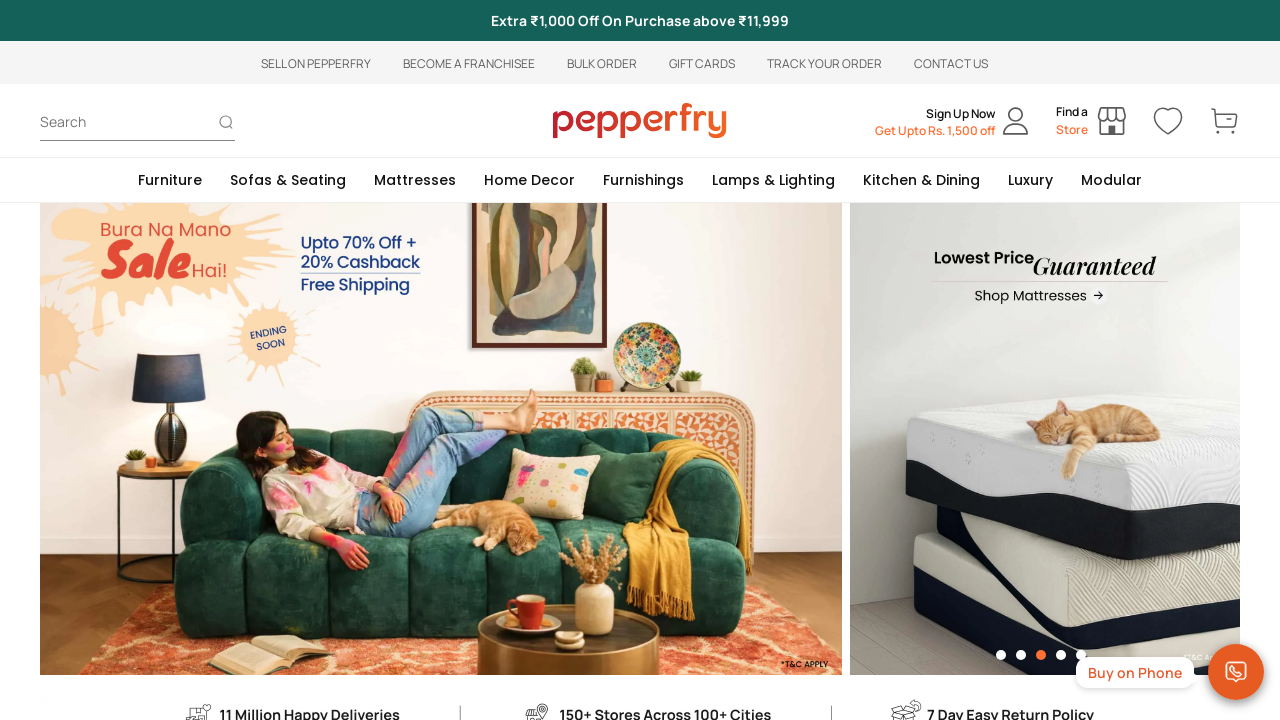